Navigates to the Heroku test app main page and clicks on a menu option from the list of available examples

Starting URL: http://the-internet.herokuapp.com/

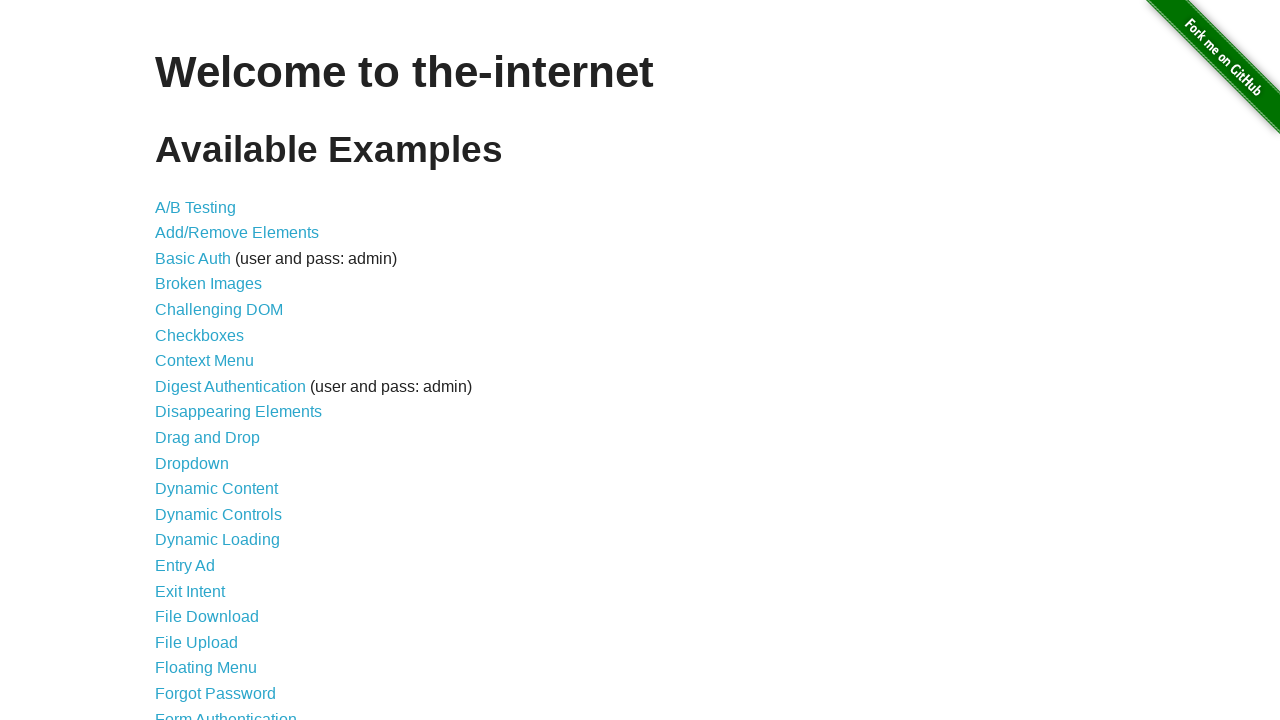

Navigated to Heroku test app main page
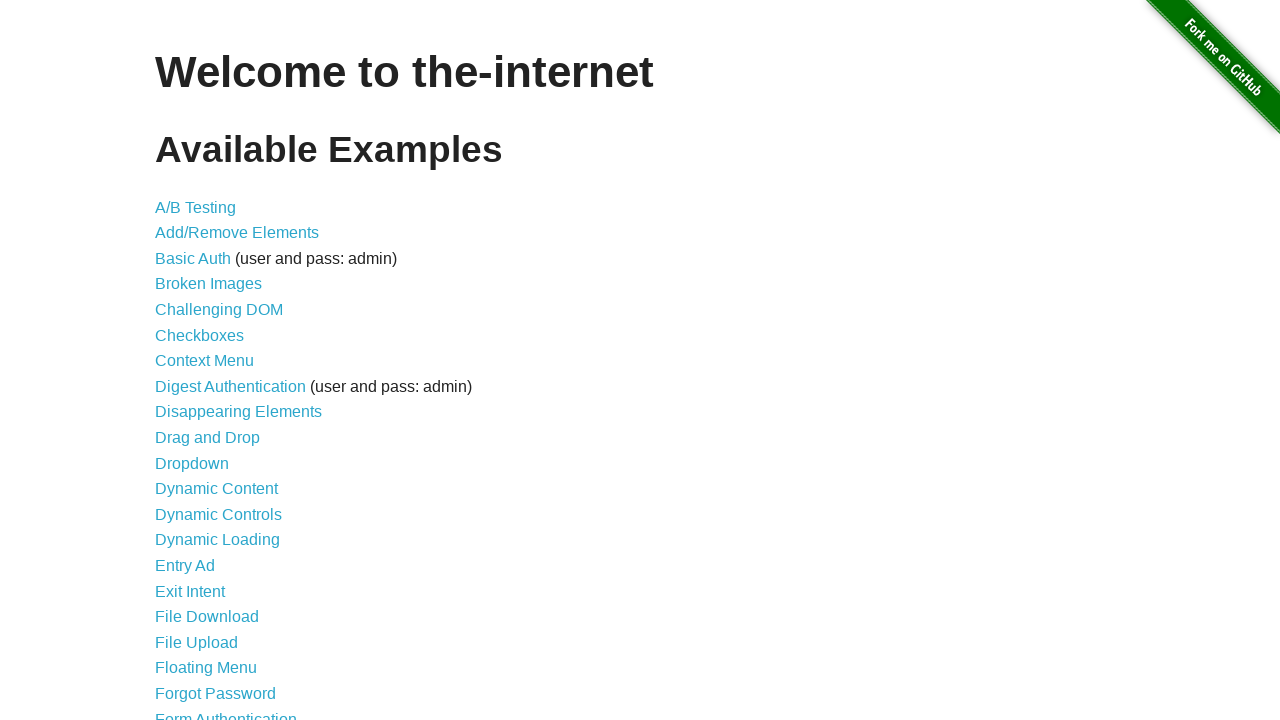

Located the menu list of available examples
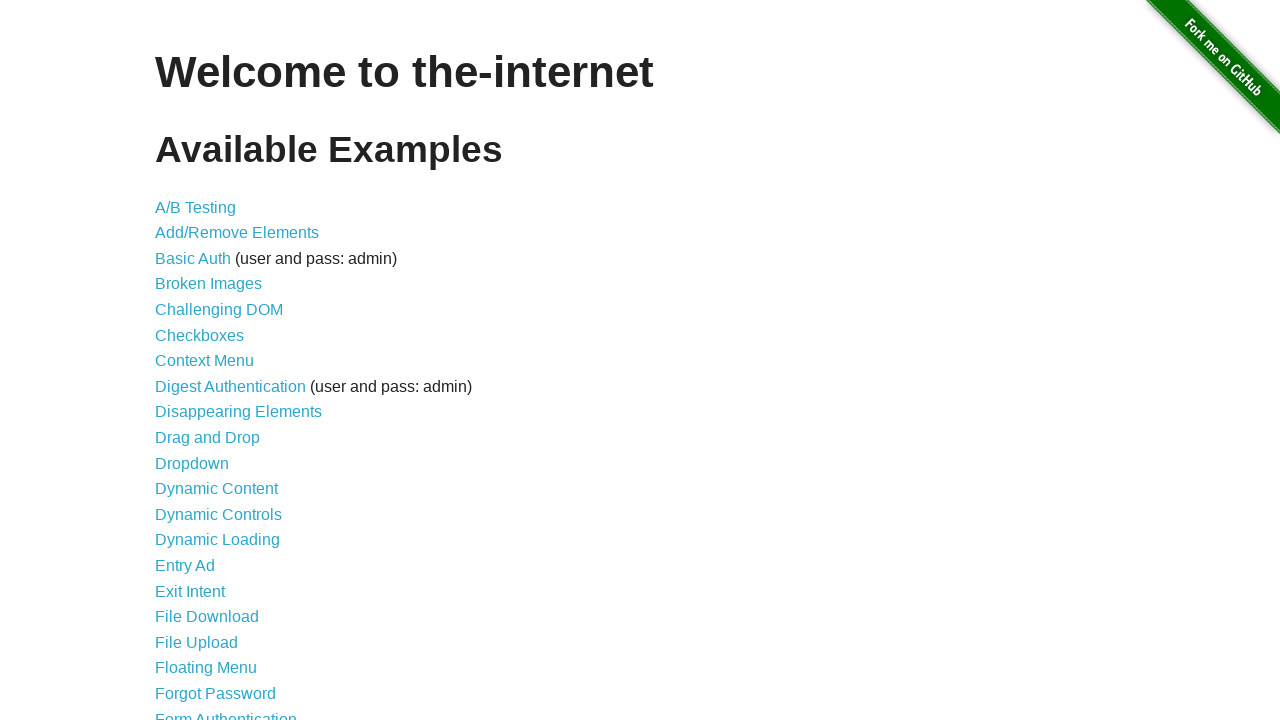

Clicked on 'A/B Testing' menu option at (196, 207) on xpath=//ul//a[text()='A/B Testing']
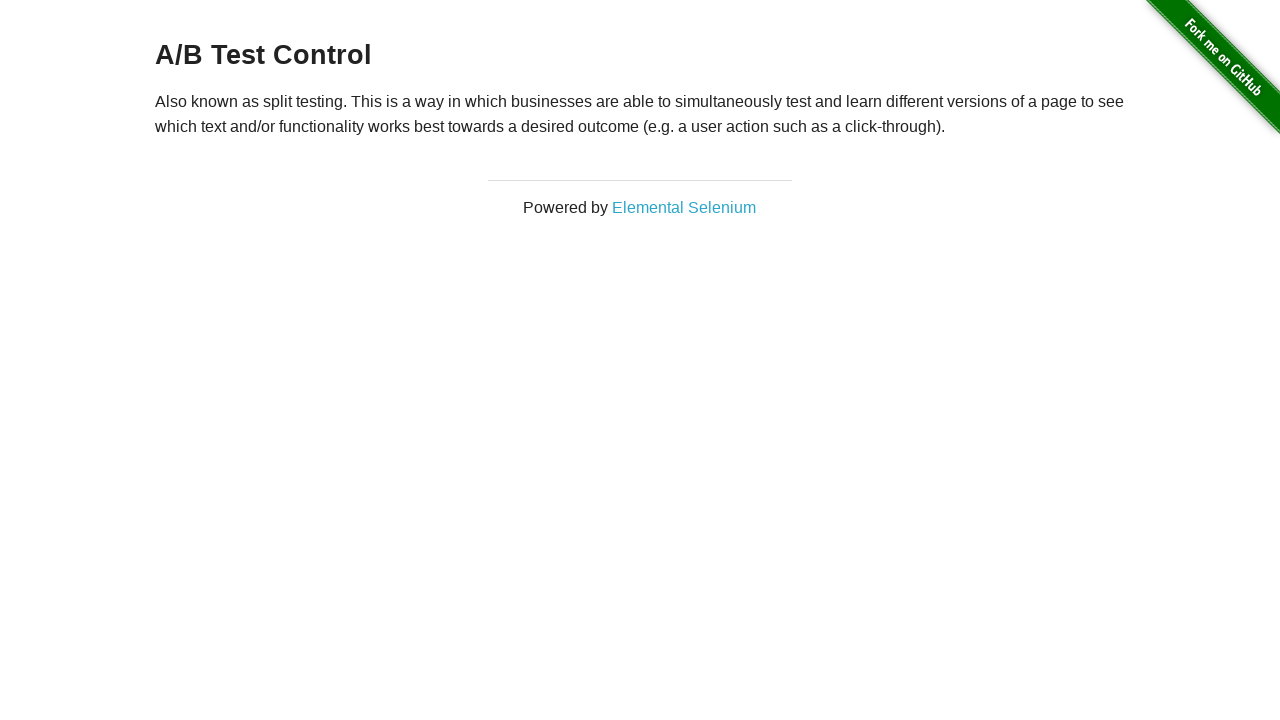

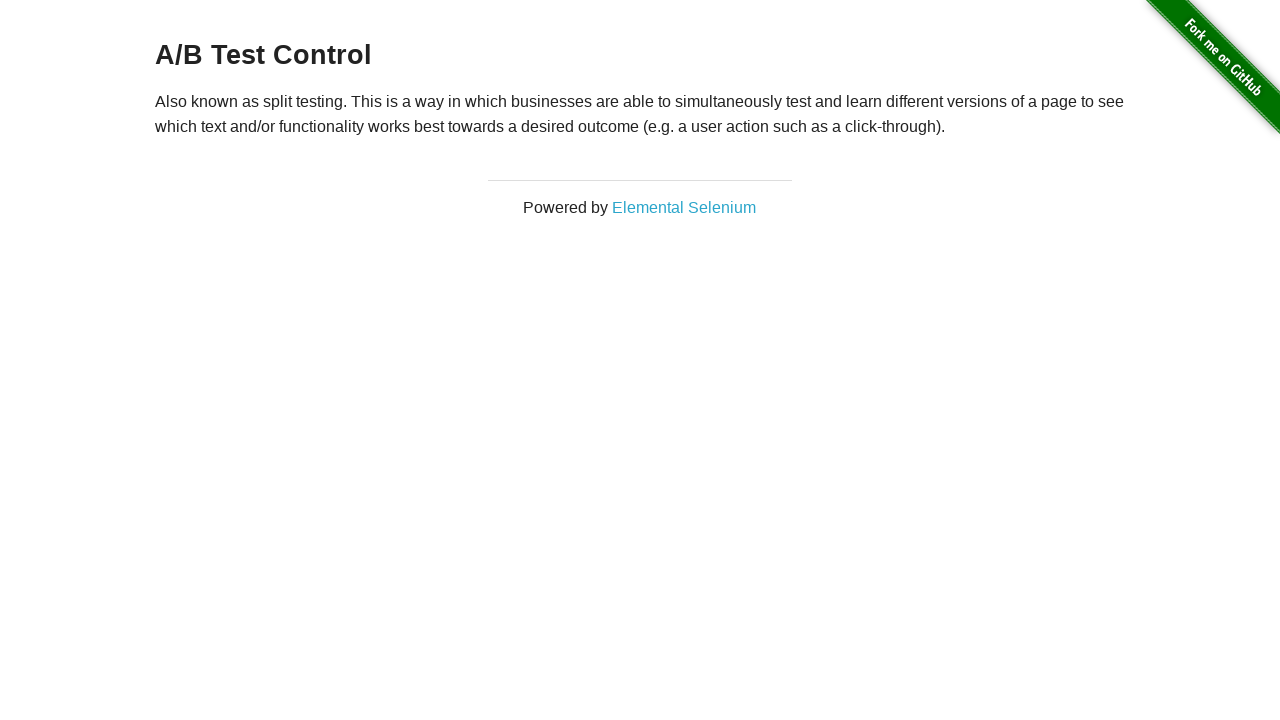